Tests successful user registration by filling all required fields correctly, checking terms, and verifying the confirmation page appears

Starting URL: https://play1.automationcamp.ir/login.html

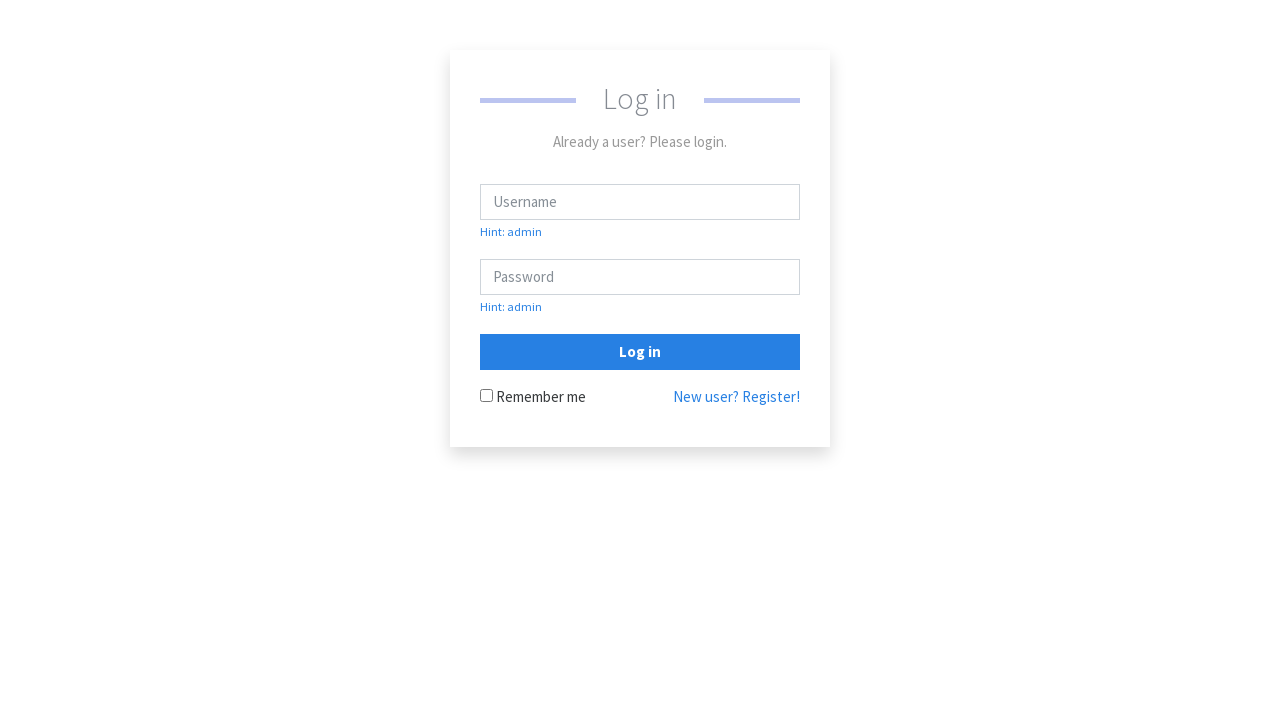

Clicked 'New user? Register!' link at (736, 397) on internal:role=link[name="New user? Register!"i]
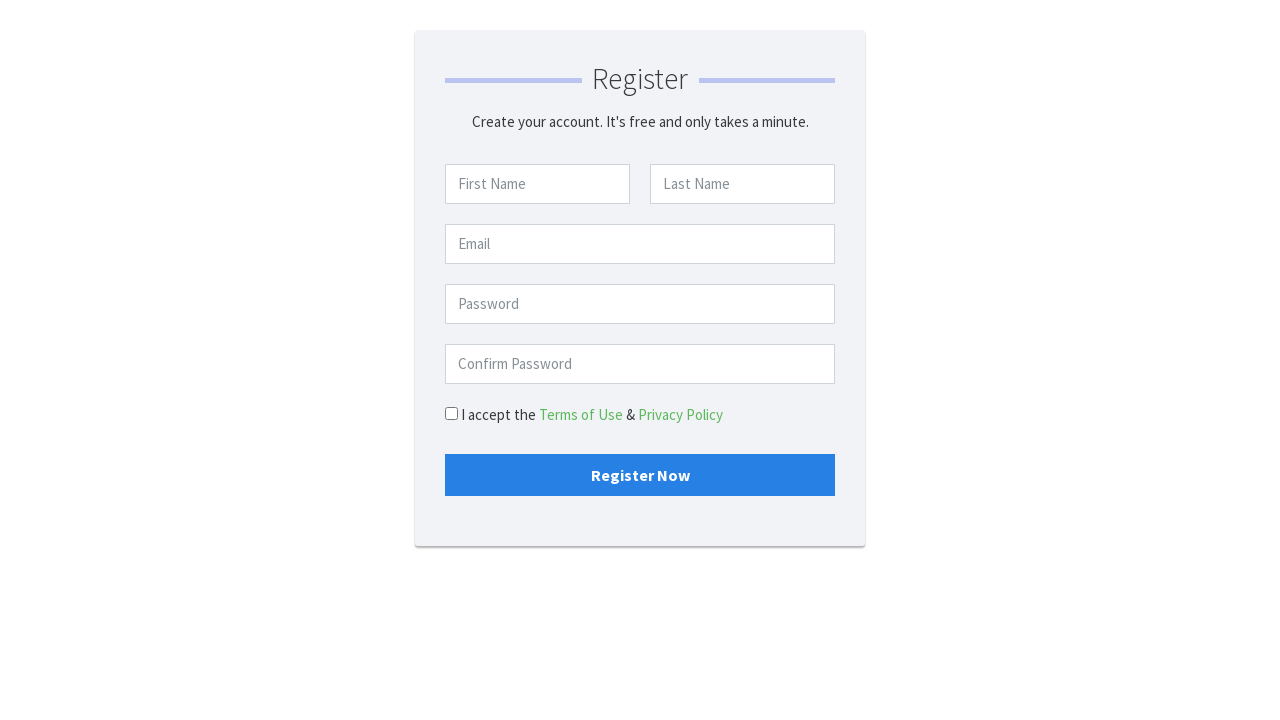

Registration page loaded - Register heading is visible
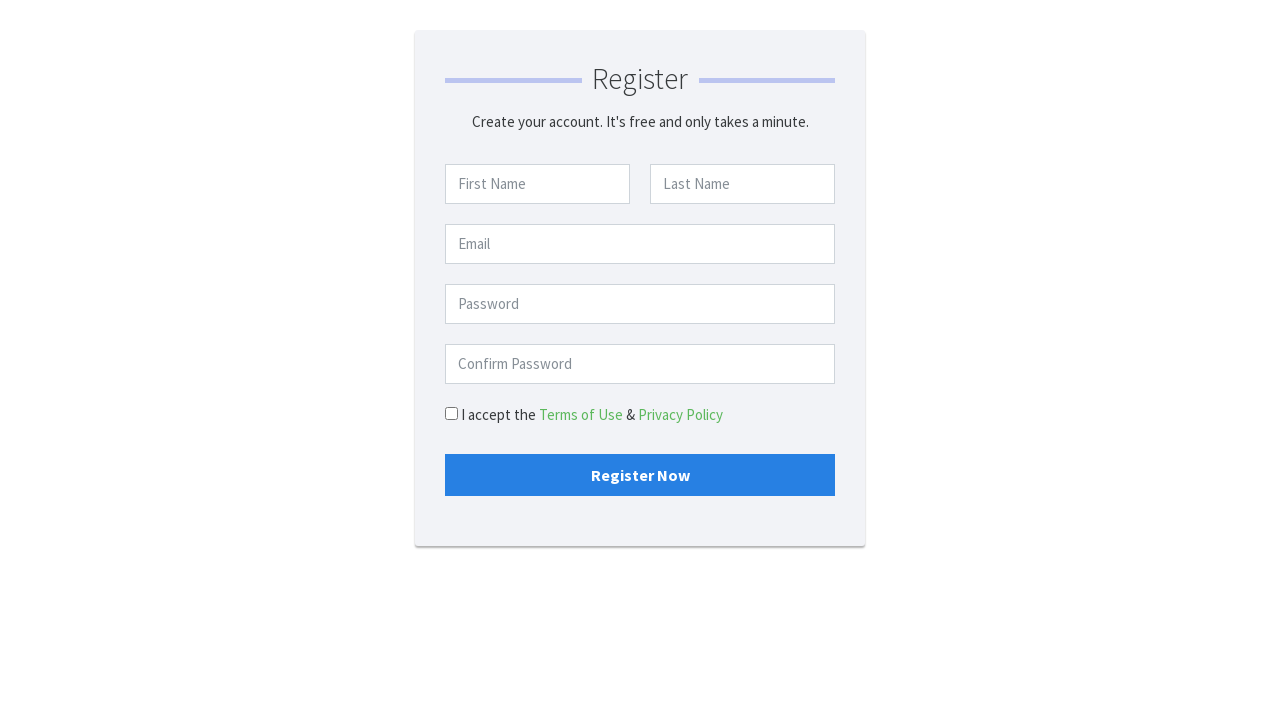

Filled First Name field with 'Kristiyan' on internal:attr=[placeholder="First Name"i]
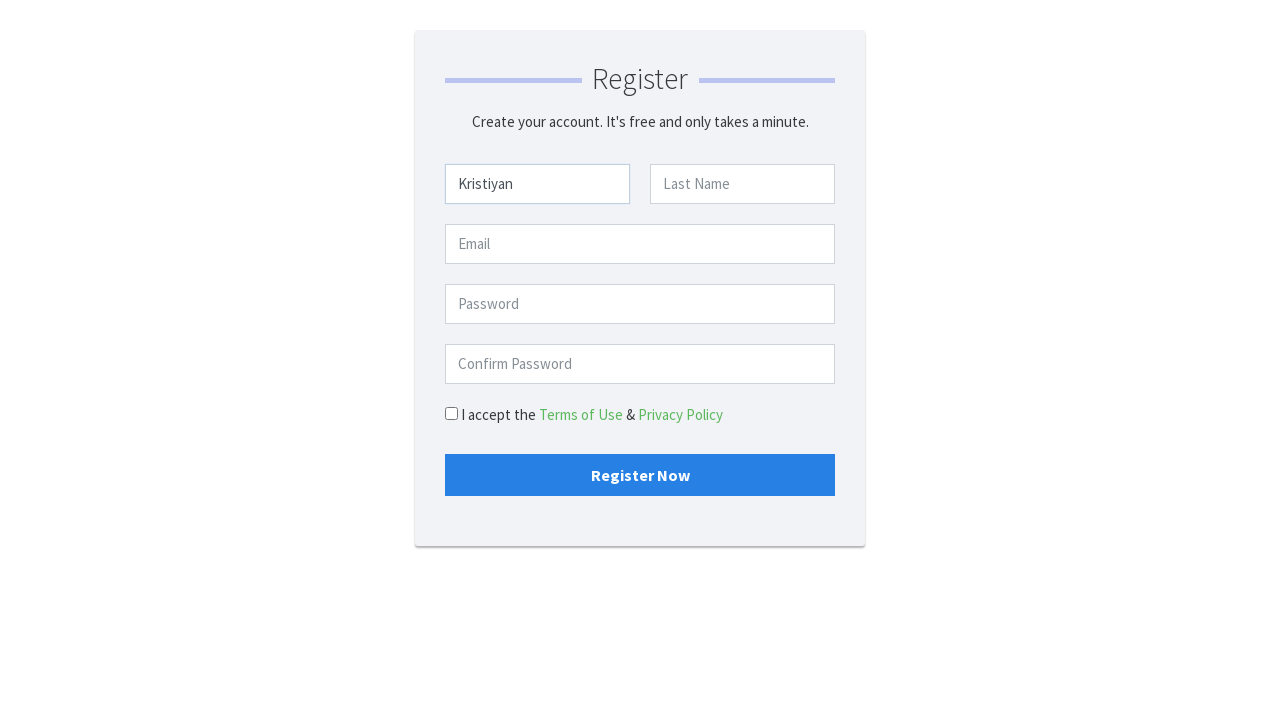

Filled Last Name field with 'Draganov' on internal:attr=[placeholder="Last Name"i]
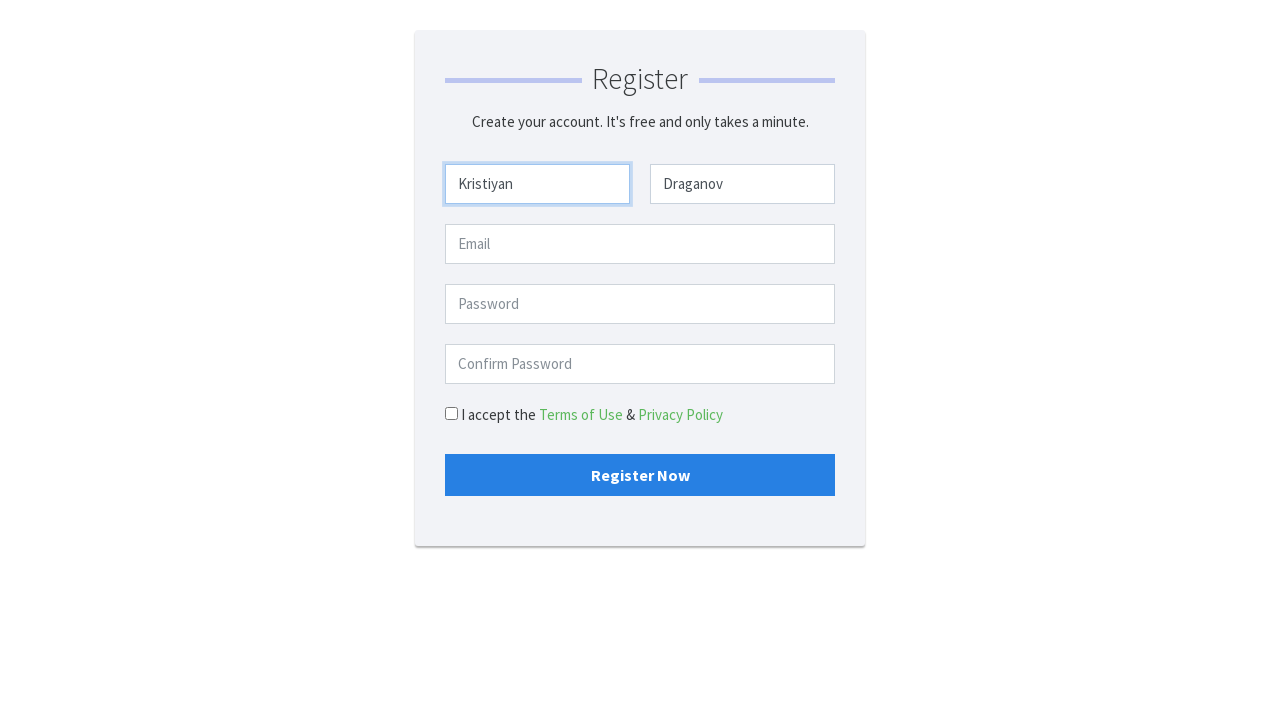

Filled Email field with 'test@test.test' on internal:attr=[placeholder="Email"i]
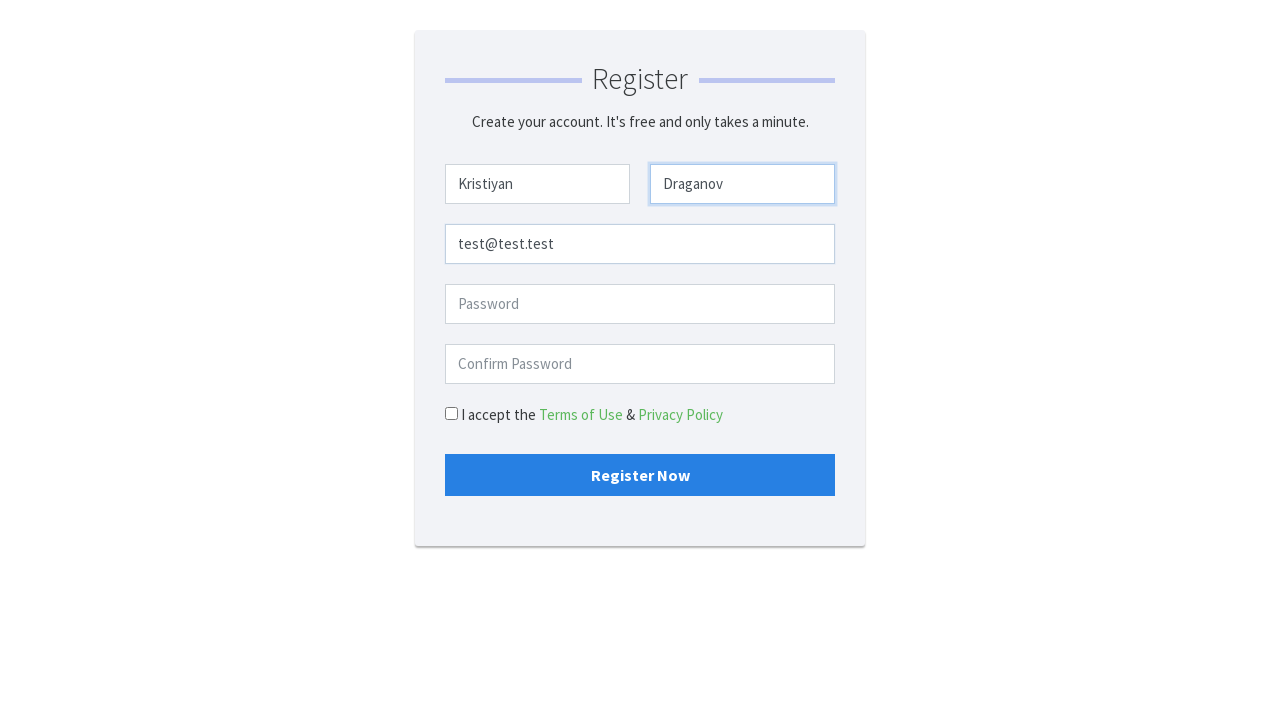

Filled password field with 'admin' on #pwd1
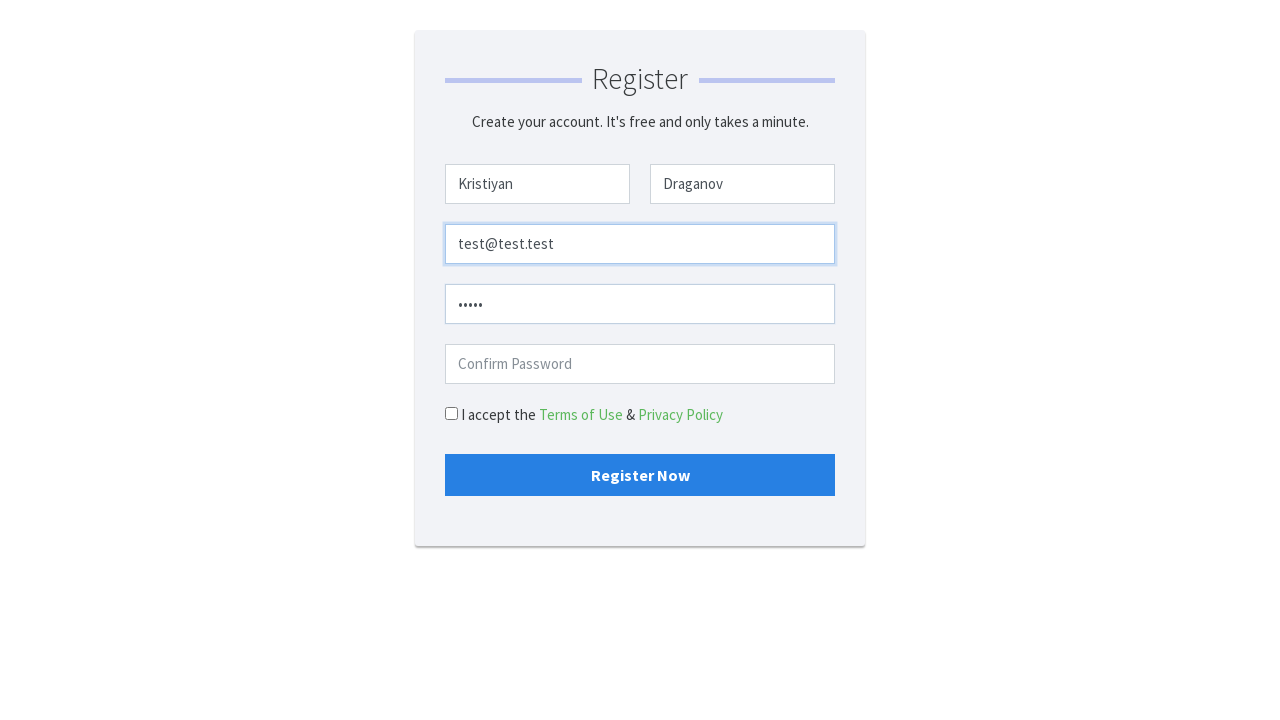

Filled password confirmation field with 'admin' on #pwd2
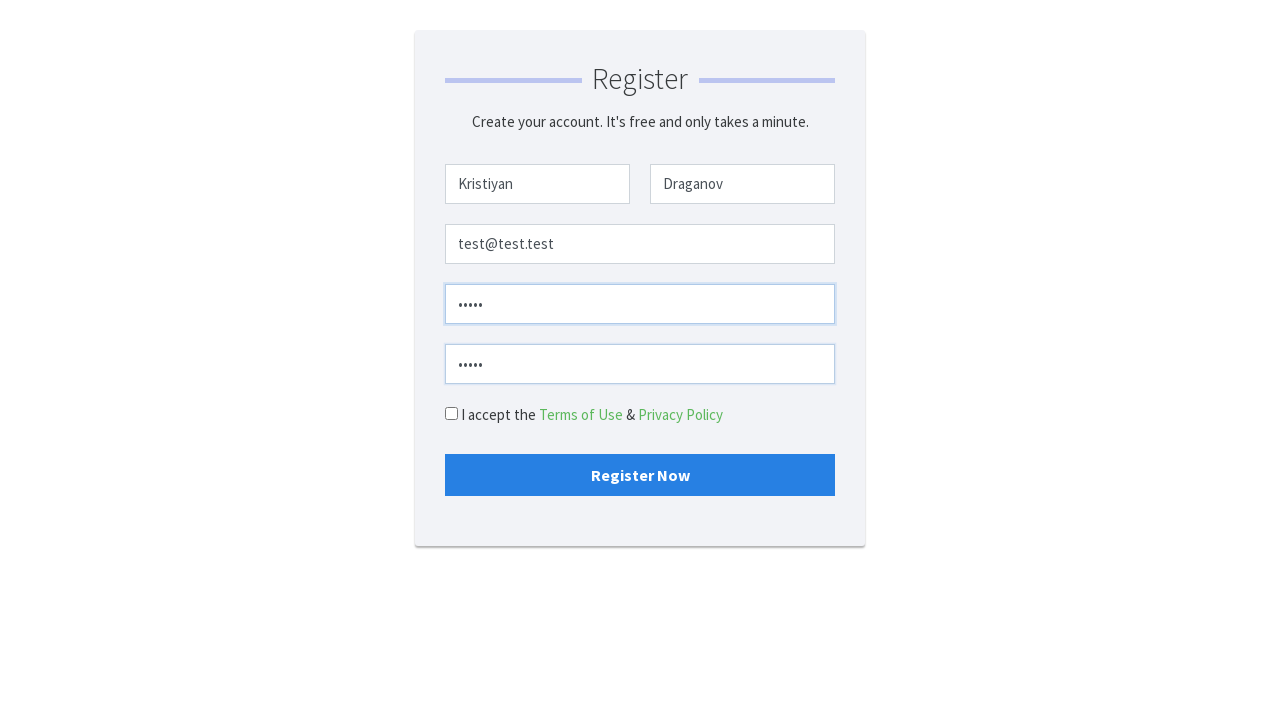

Checked terms and conditions checkbox at (452, 413) on internal:role=checkbox[name="terms"i]
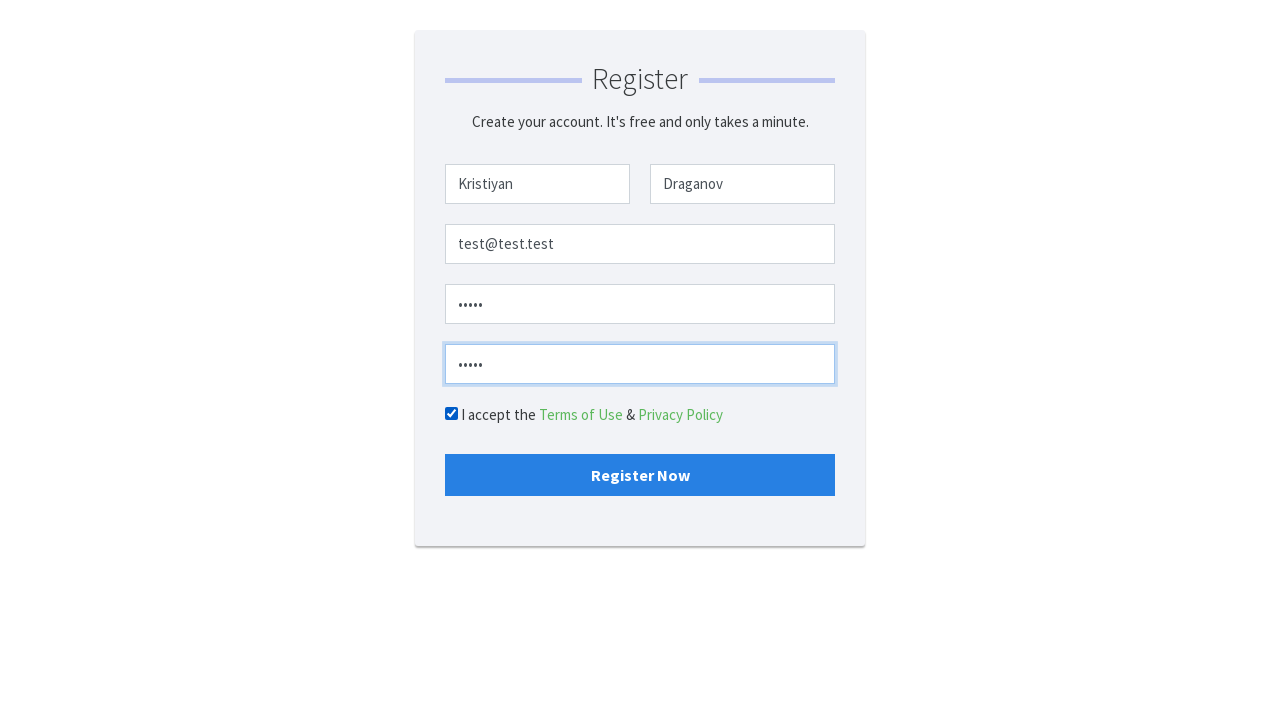

Clicked Register Now button at (640, 475) on #submit_button
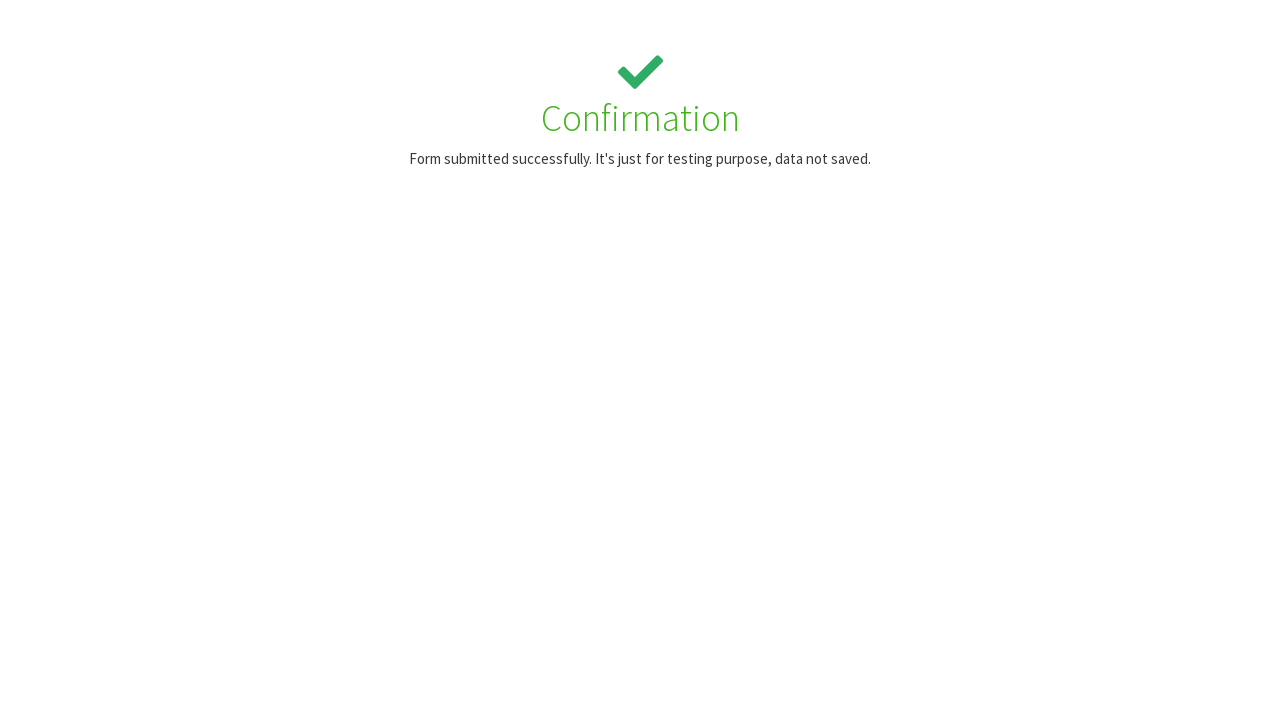

Confirmation page loaded - Registration successful
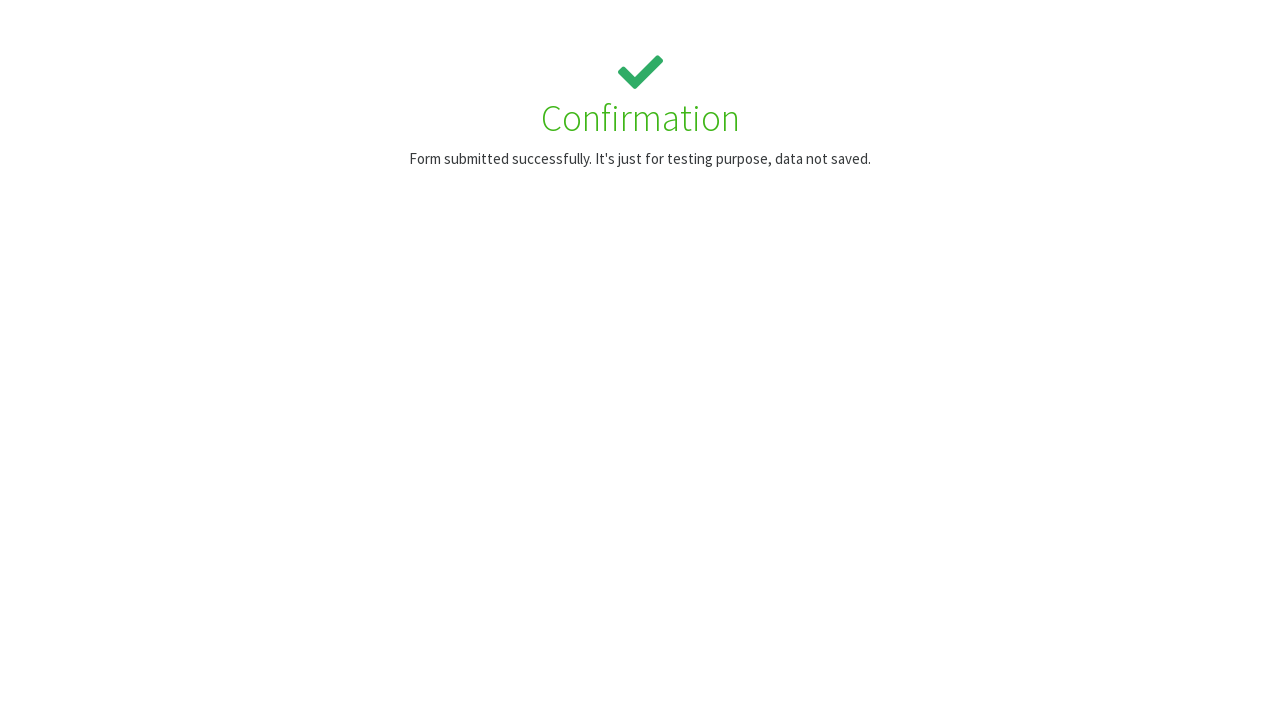

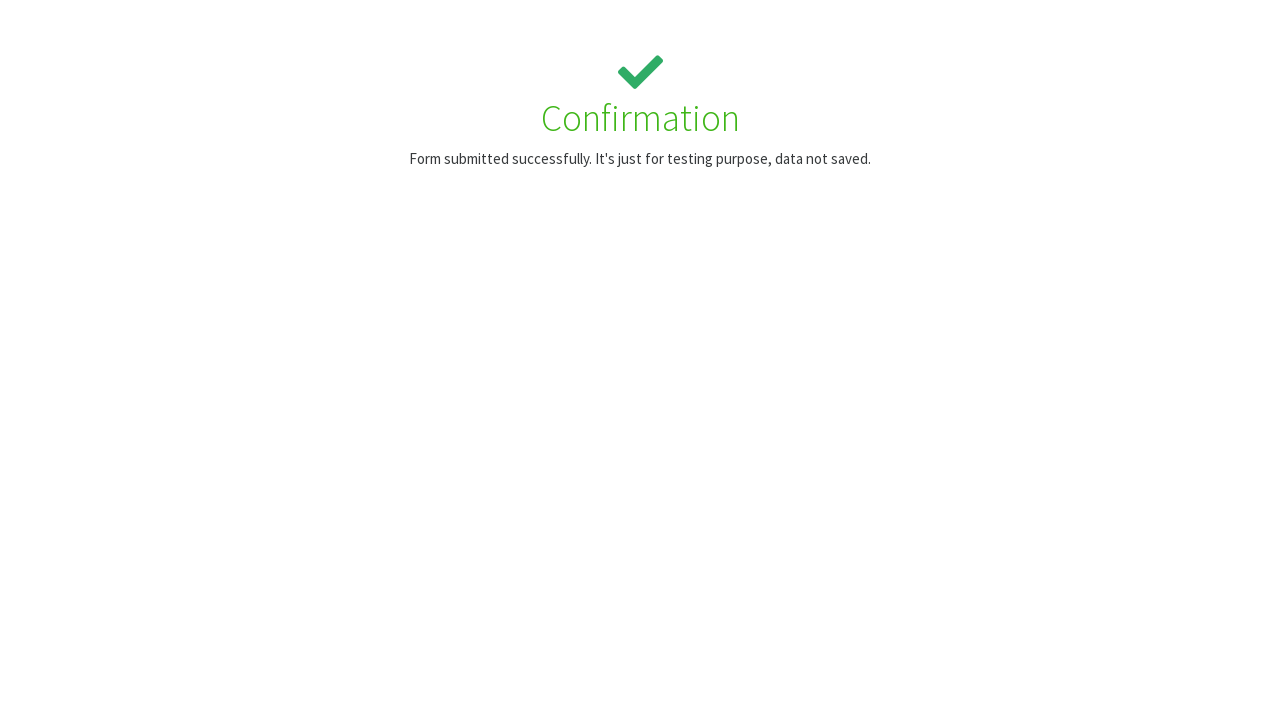